Tests the age form by entering a name and age, submitting the form, and verifying the result message

Starting URL: https://kristinek.github.io/site/examples/age

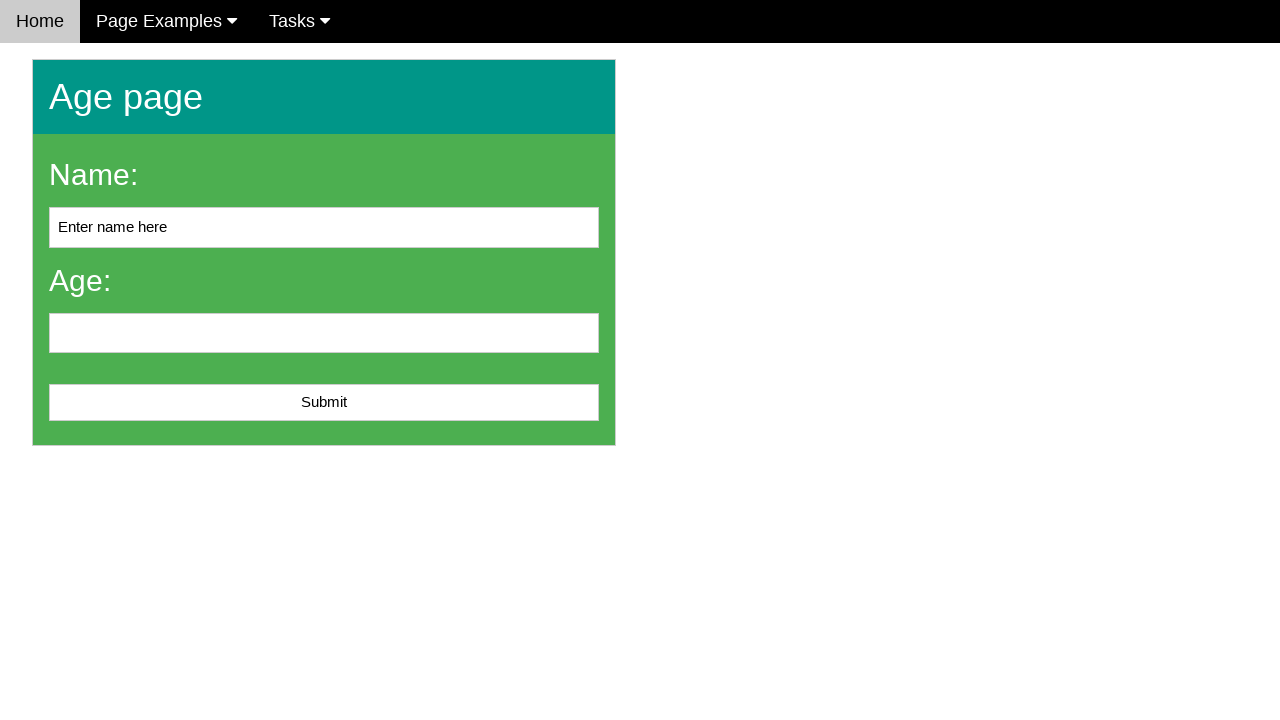

Filled name field with 'John' on #name
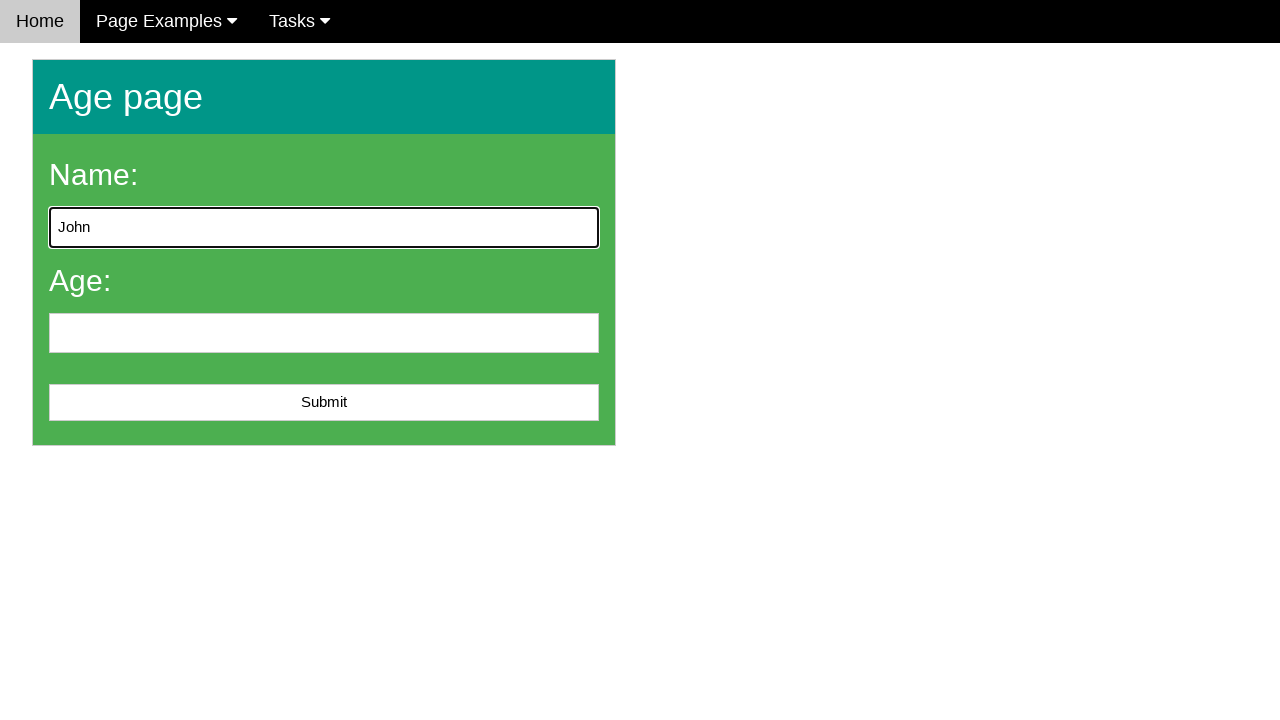

Filled age field with '25' on input[name='age']
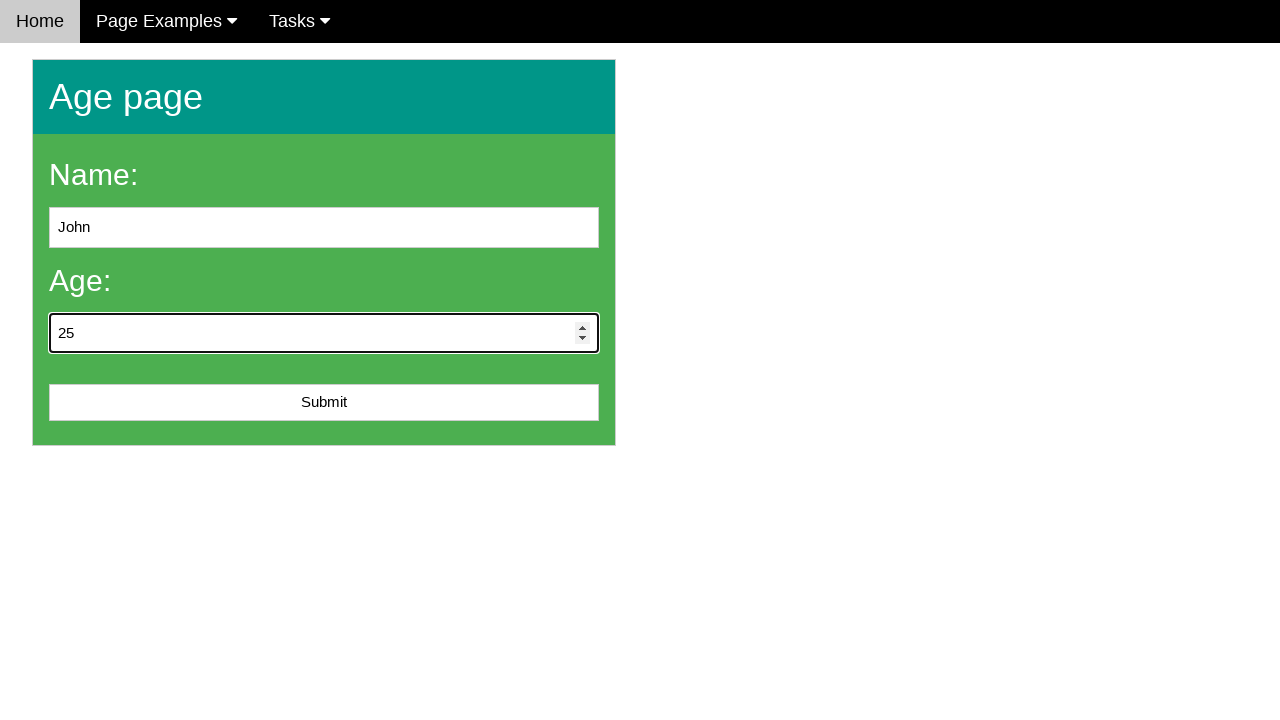

Clicked submit button to submit age form at (324, 403) on #submit
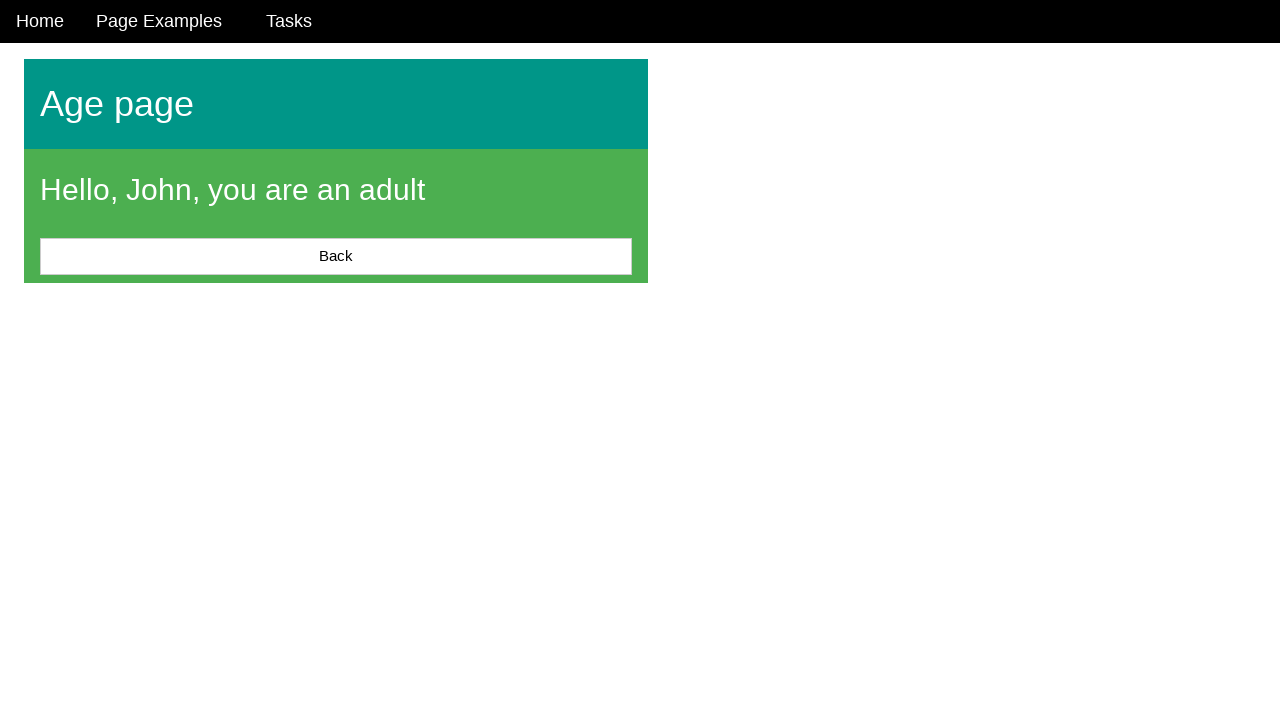

Located result message element
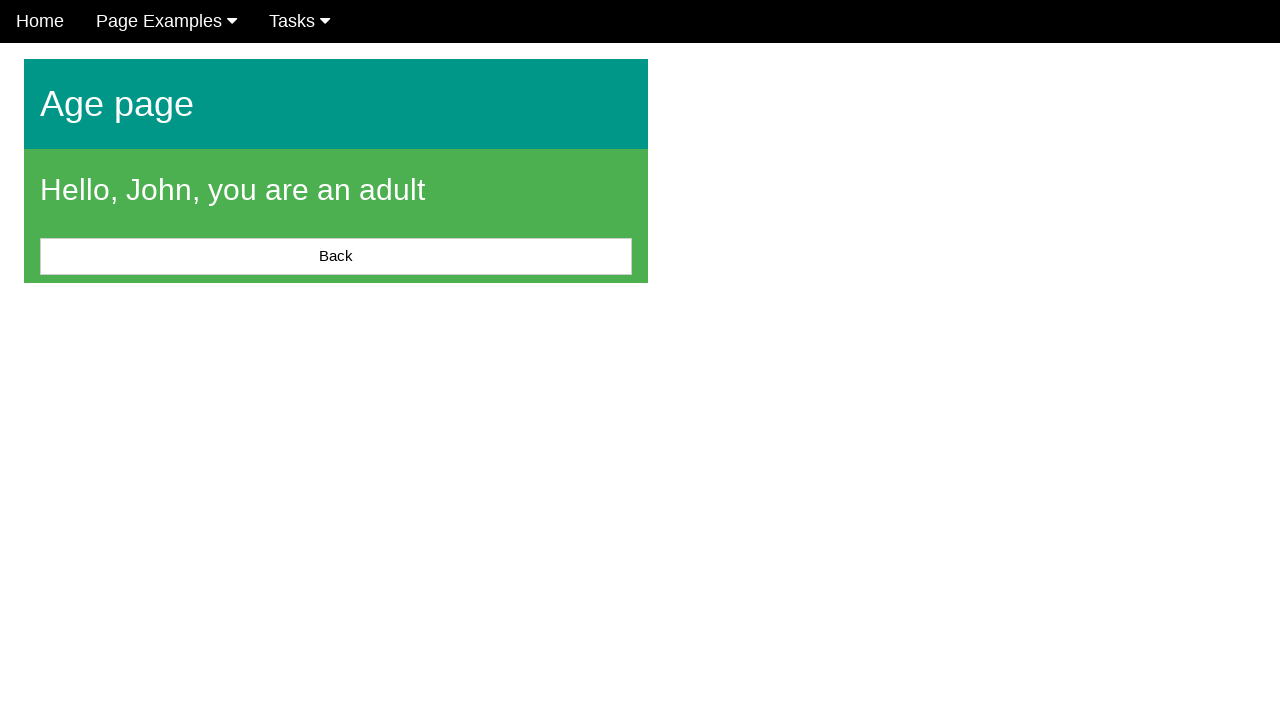

Result message appeared on page
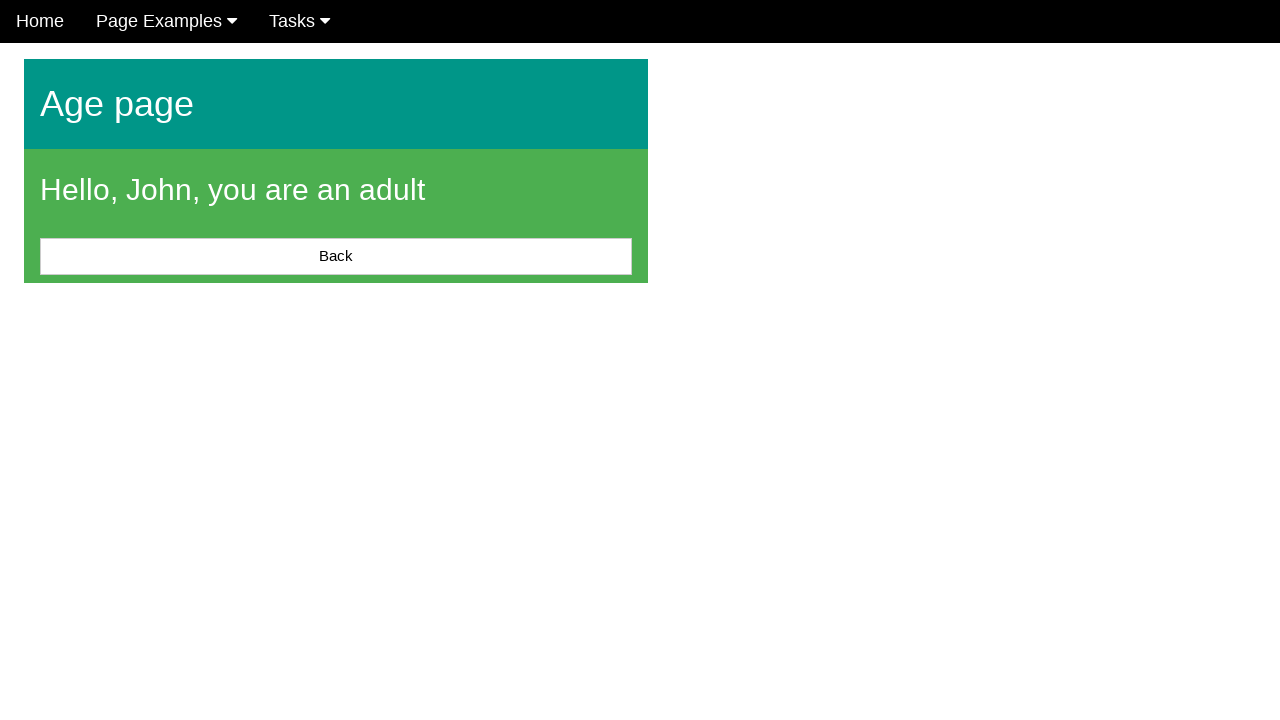

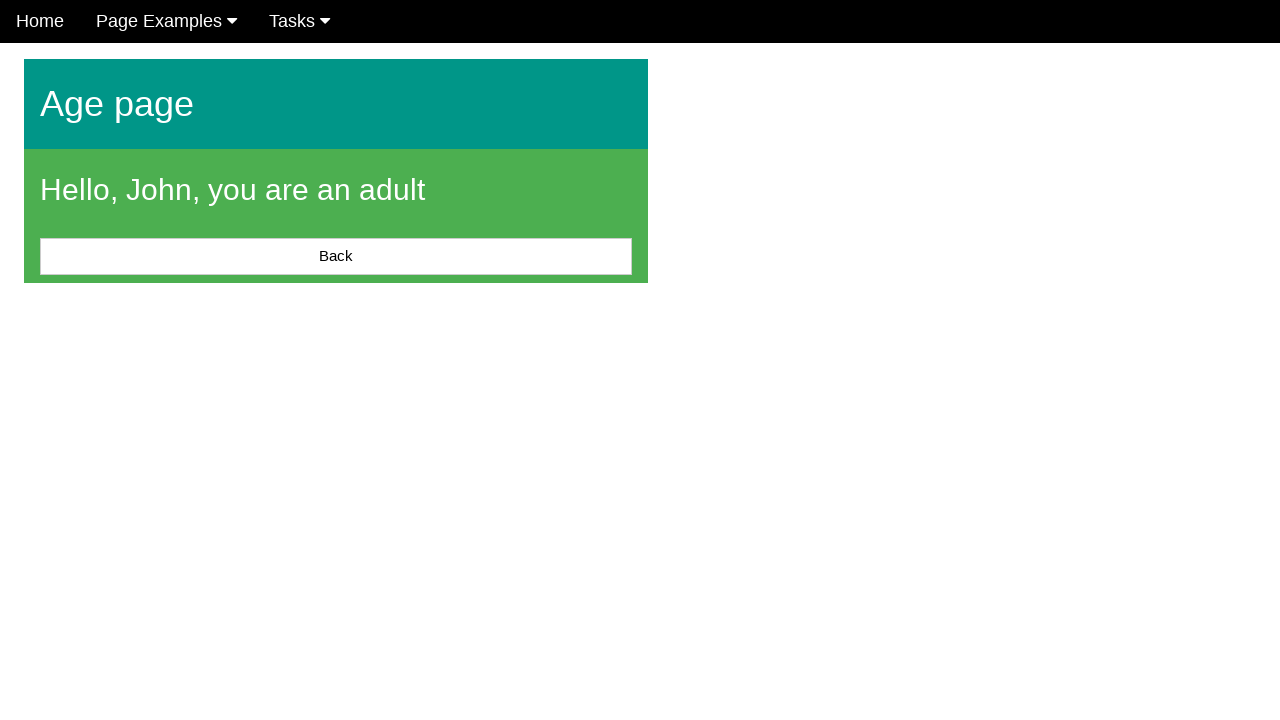